Tests JavaScript alert handling by clicking the first alert button, verifying the alert text is "I am a JS Alert", and accepting the alert

Starting URL: https://the-internet.herokuapp.com/javascript_alerts

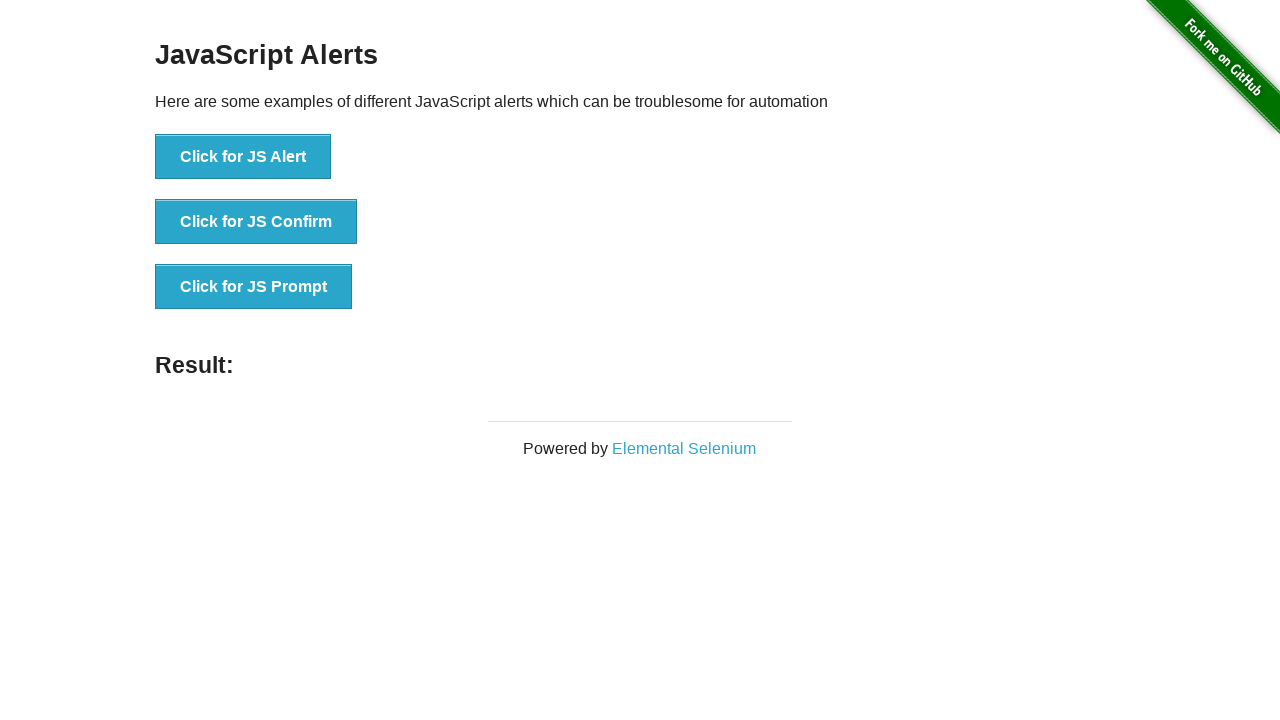

Clicked the 'Click for JS Alert' button at (243, 157) on xpath=//*[text()='Click for JS Alert']
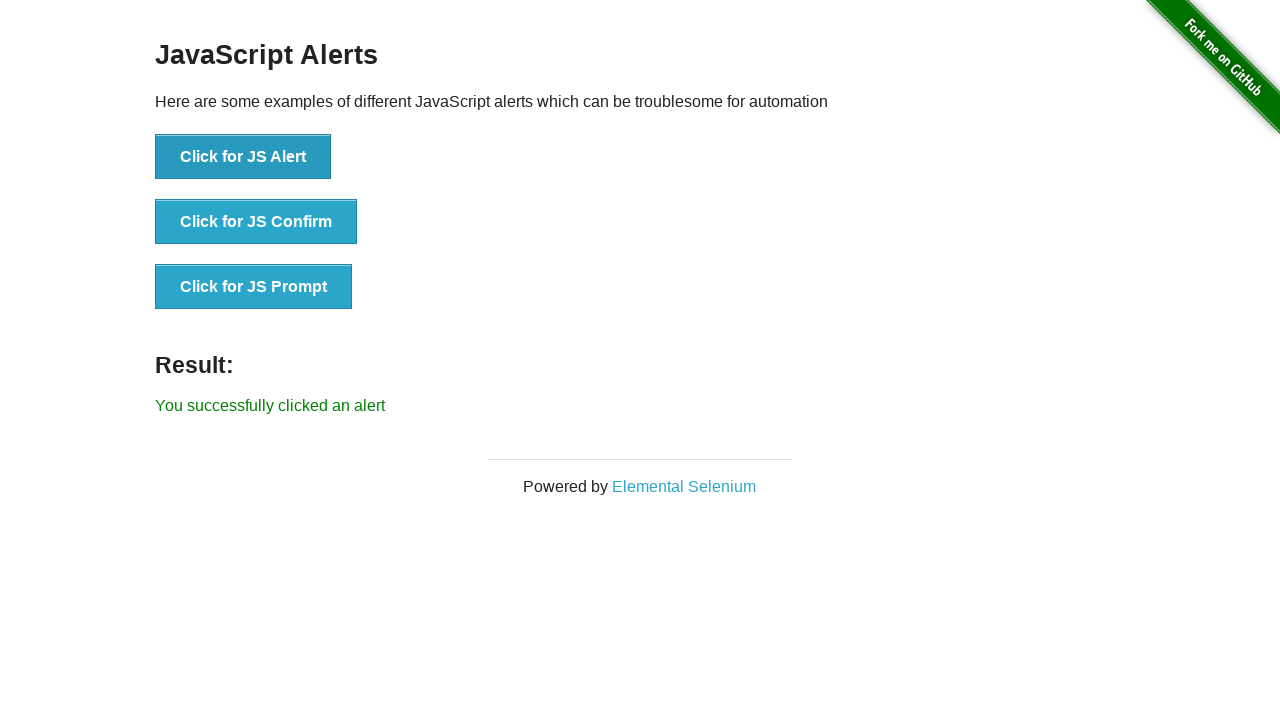

Set up dialog event handler to capture and accept alerts
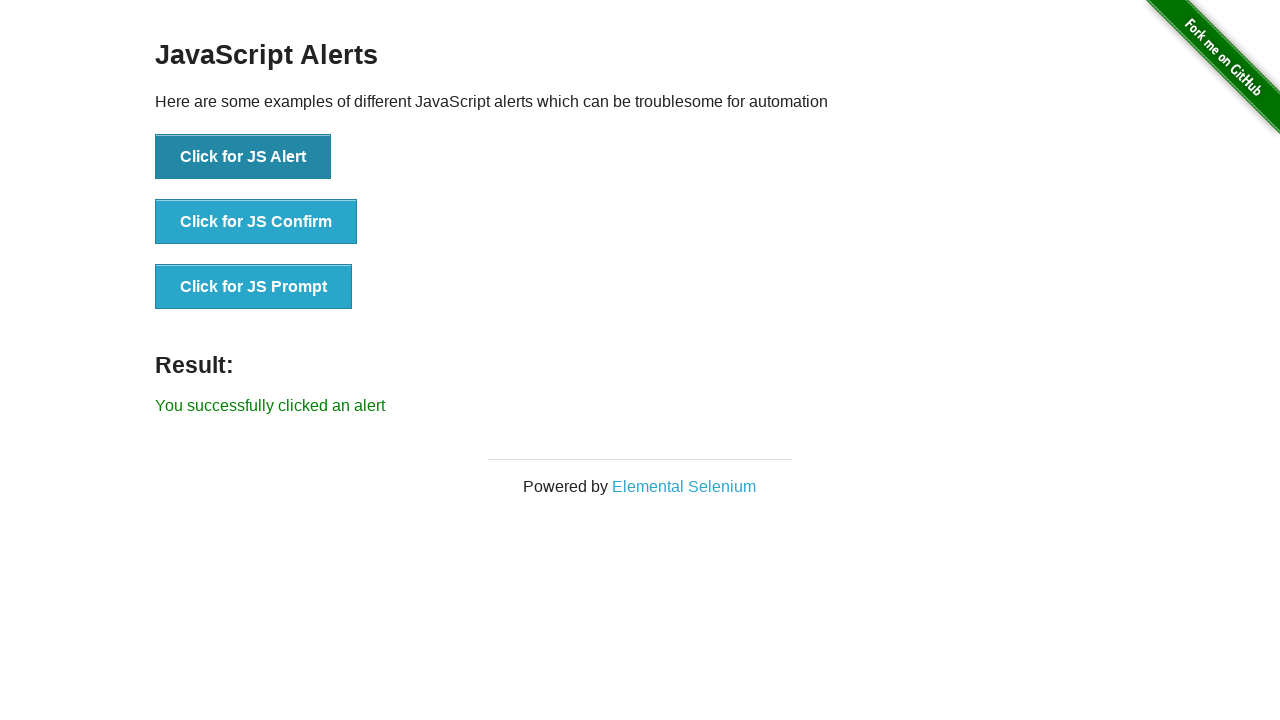

Clicked the 'Click for JS Alert' button to trigger the JS alert at (243, 157) on xpath=//*[text()='Click for JS Alert']
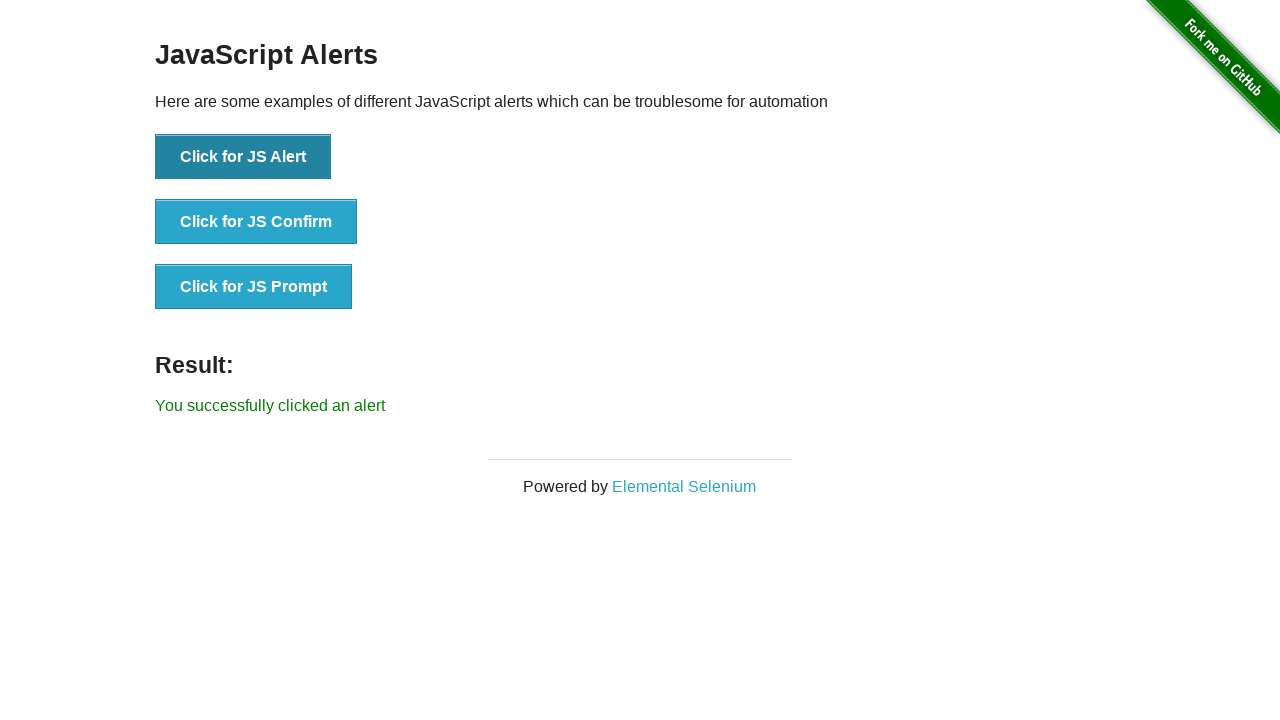

Waited for dialog to be handled
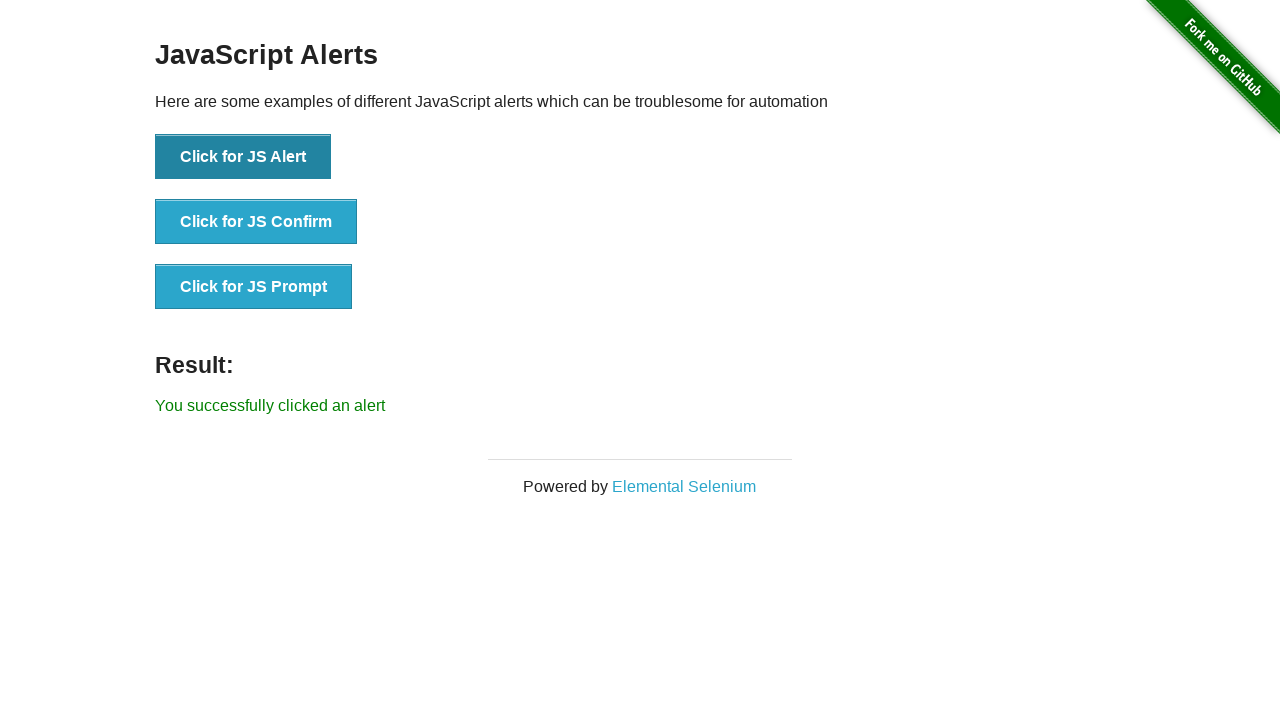

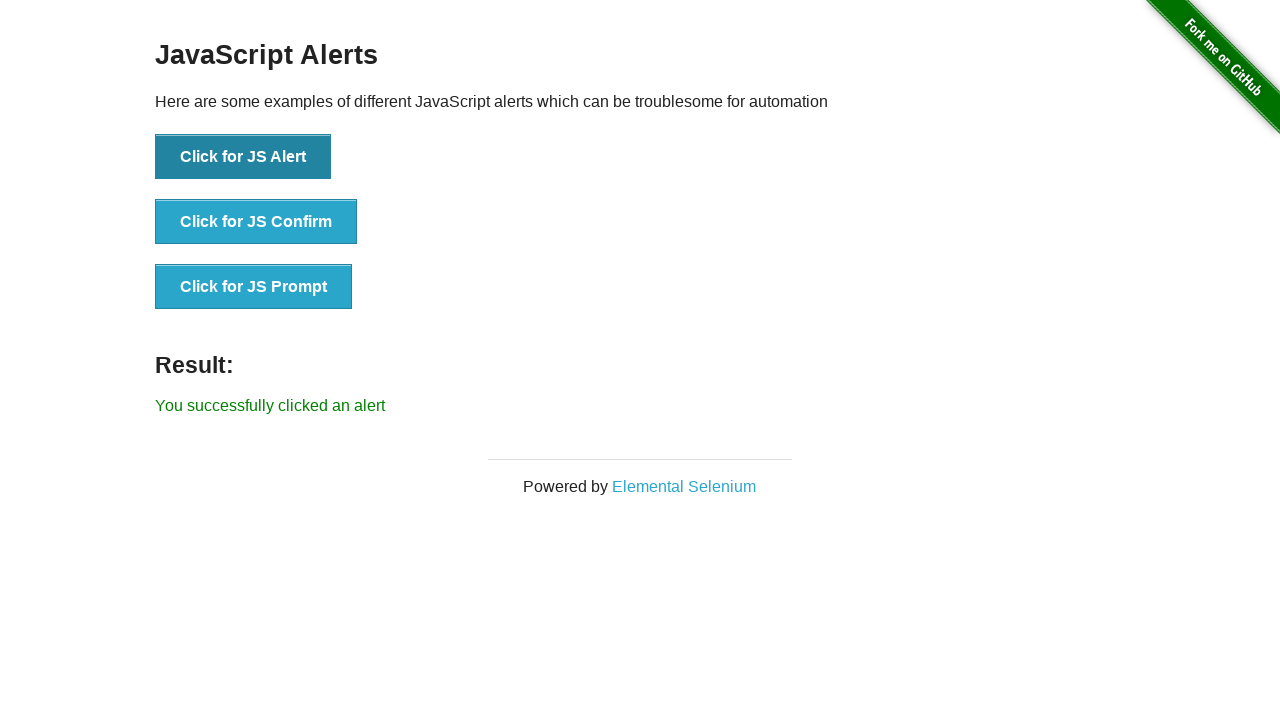